Tests browser alert handling and iframe interactions on demoqa.com by navigating to the Alerts, Frame & Windows section, triggering different types of alerts, accepting them, and then interacting with content inside an iframe.

Starting URL: https://demoqa.com

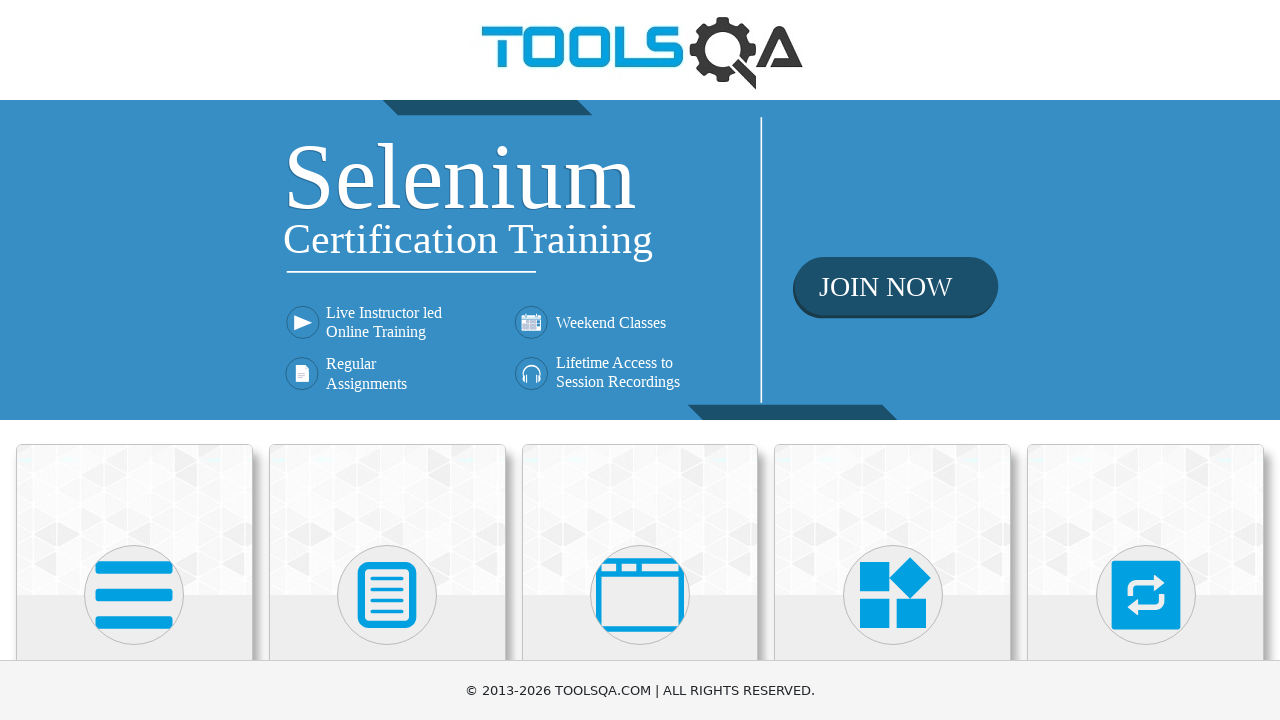

Clicked on 'Alerts, Frame & Windows' card at (640, 360) on xpath=//h5[text()='Alerts, Frame & Windows']
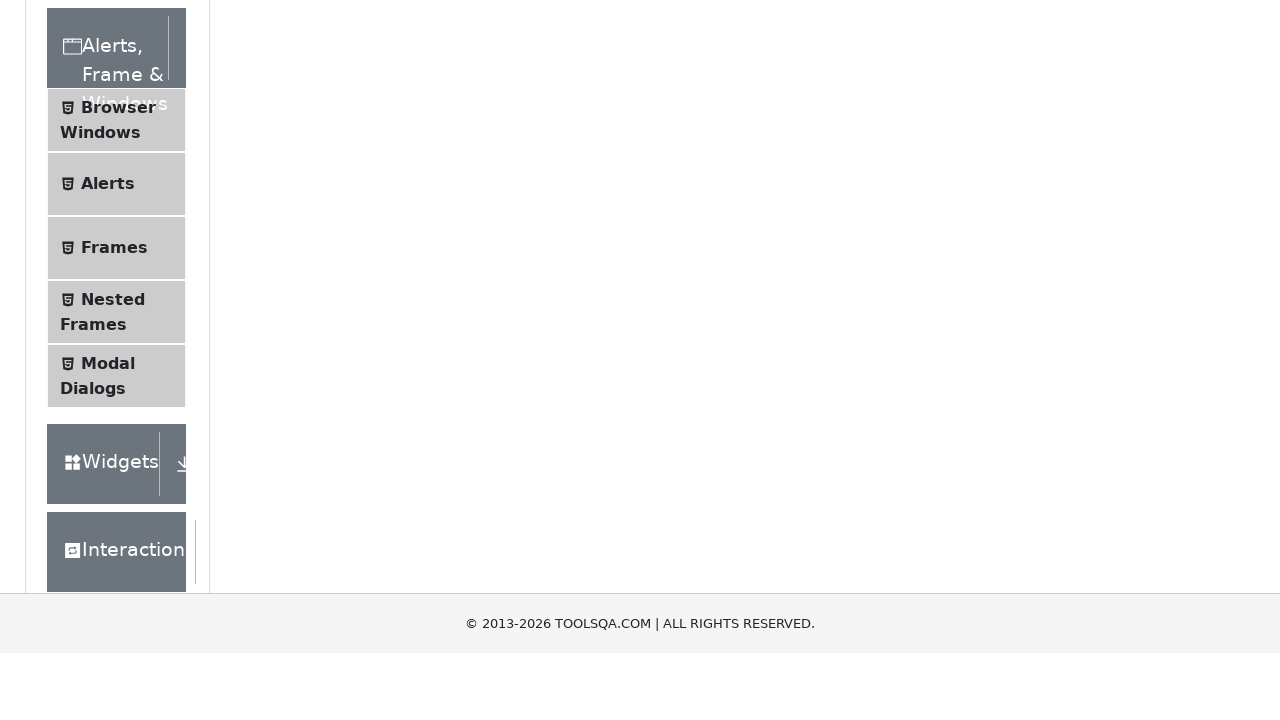

Waited 1 second for page to load
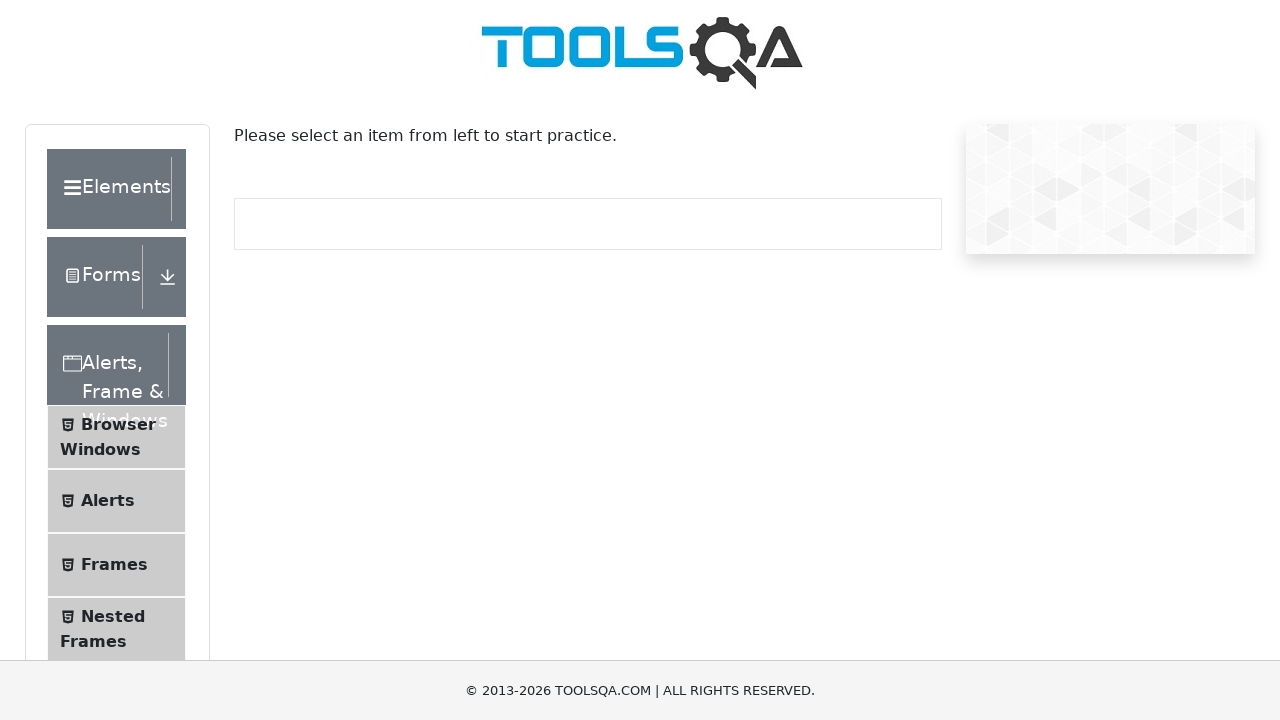

Located the 'Alerts, Frame & Windows' header element
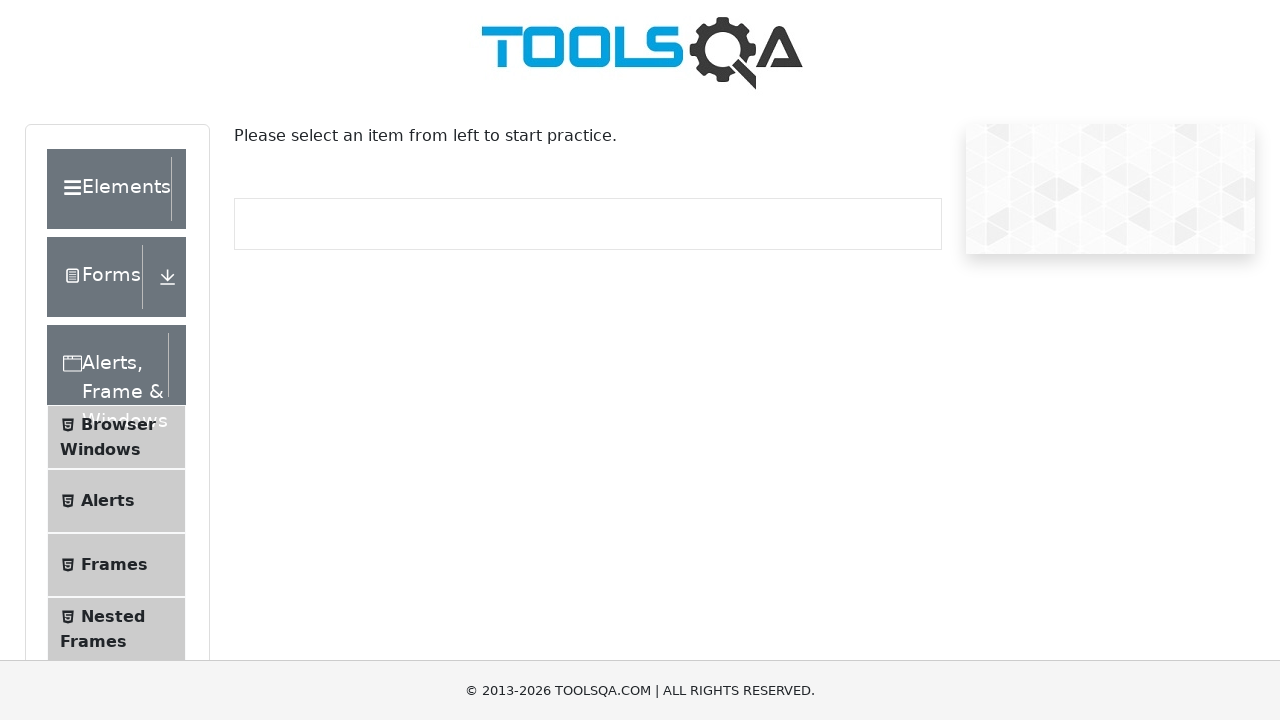

Located the element list within the section
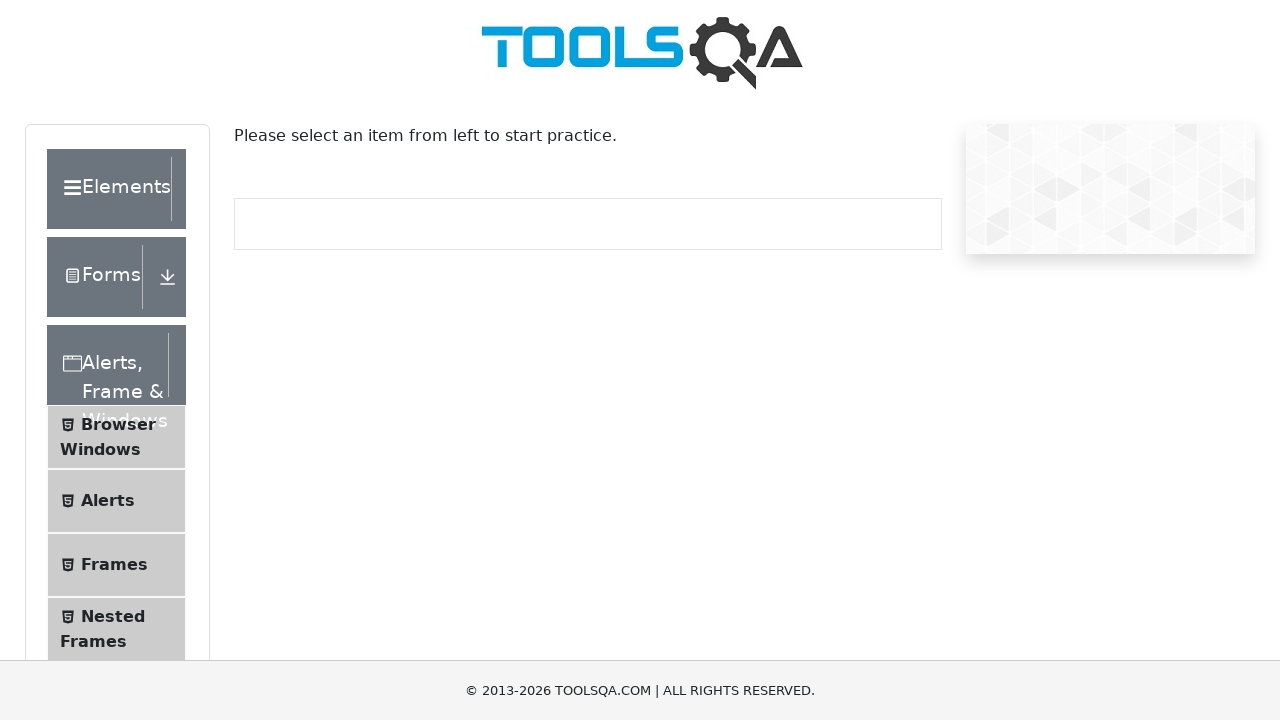

Retrieved class attribute from element list
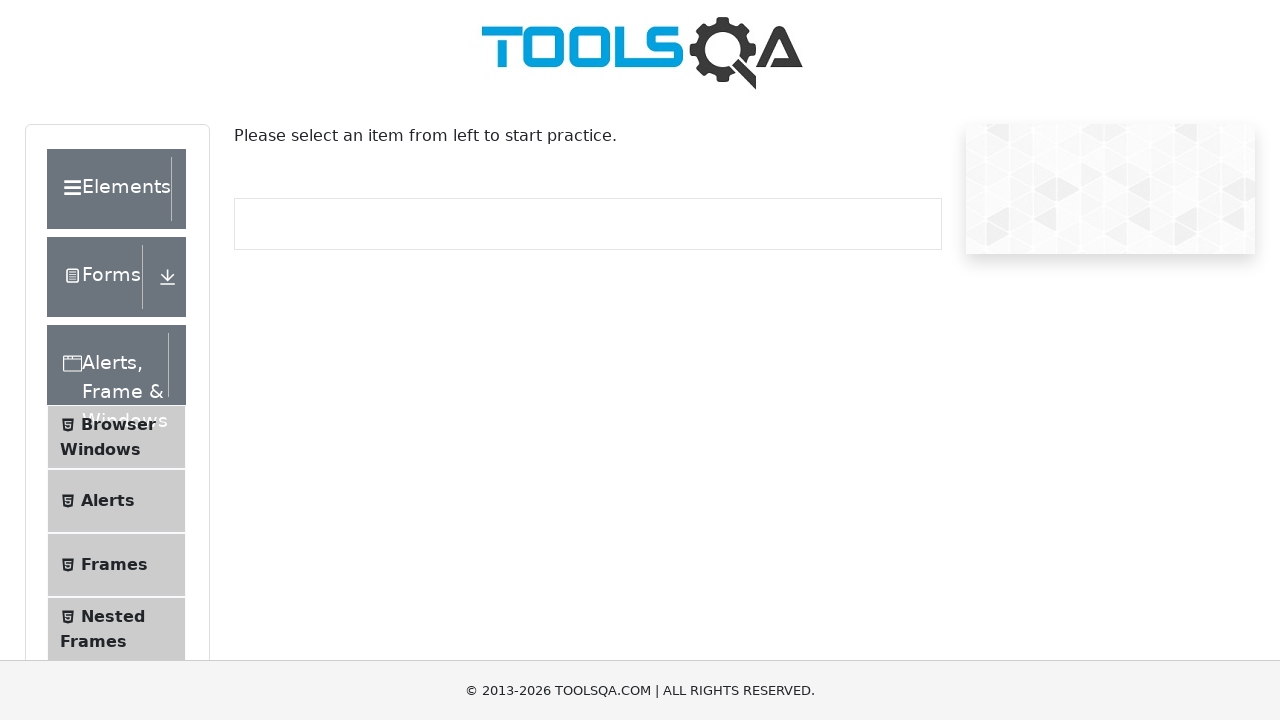

Waited 1 second for section to expand
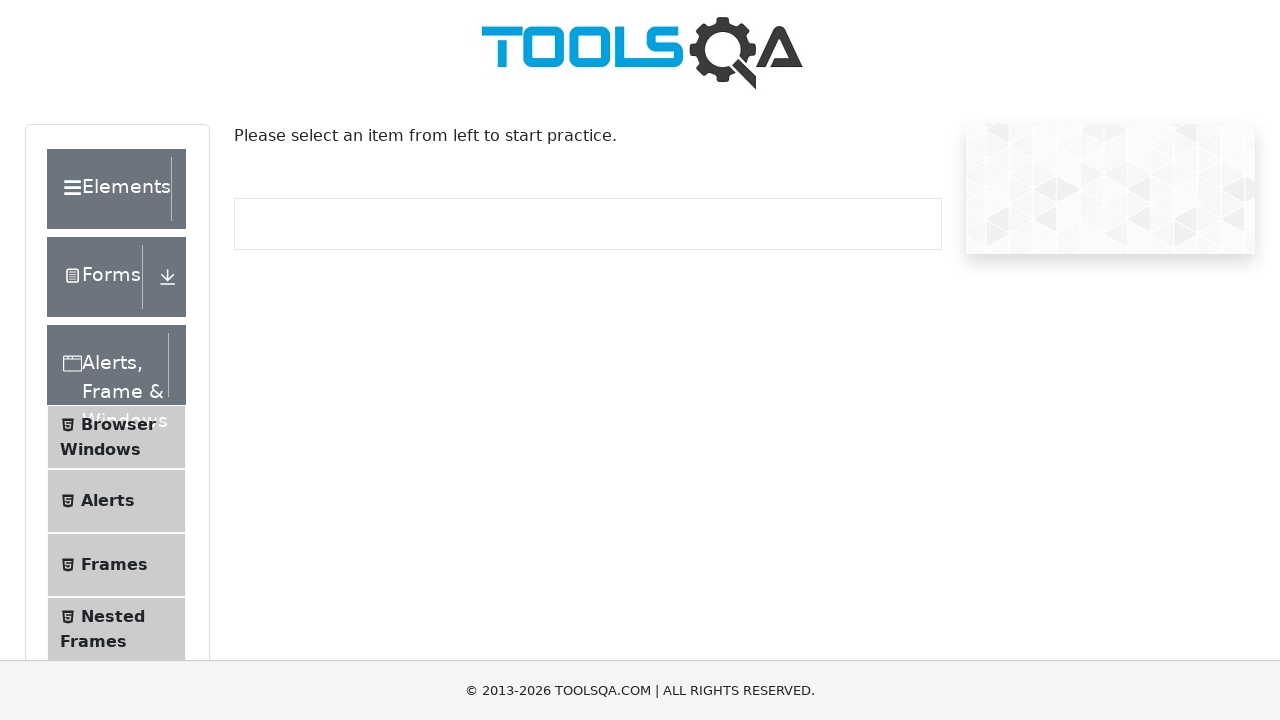

Clicked on Alerts menu item at (116, 501) on (//li[@id='item-1'])[2]
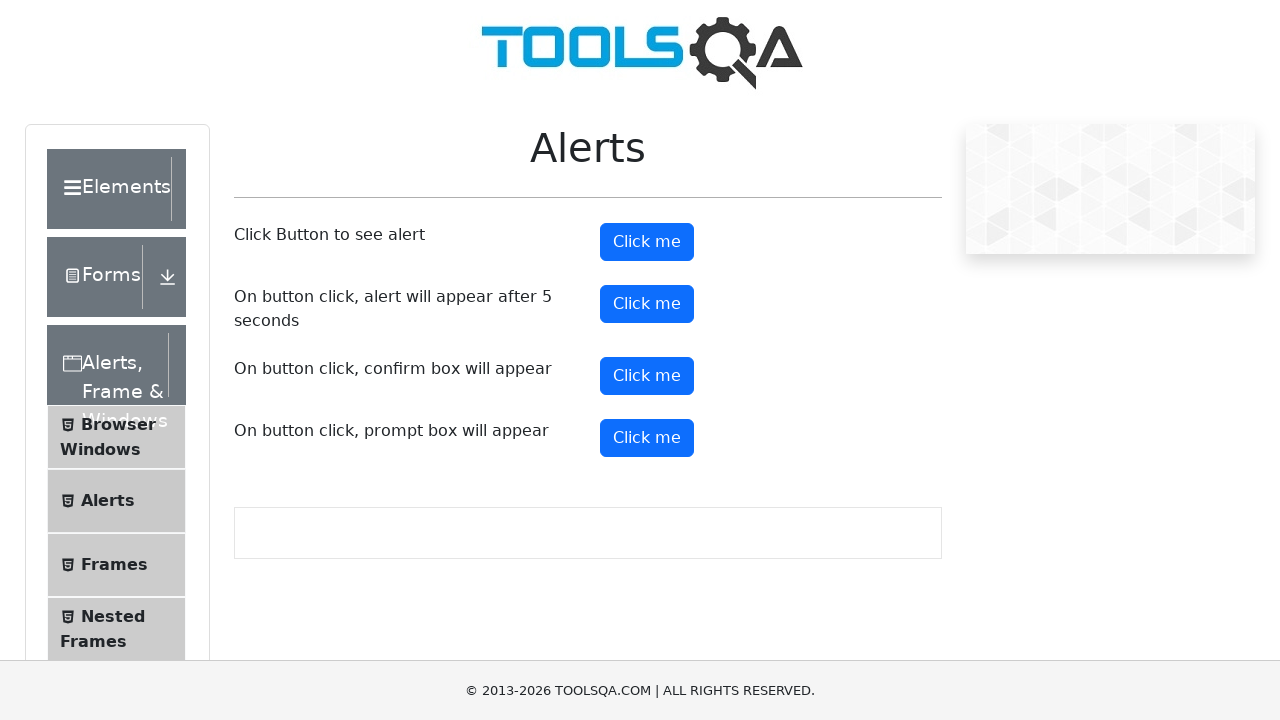

Waited 1 second for Alerts page to load
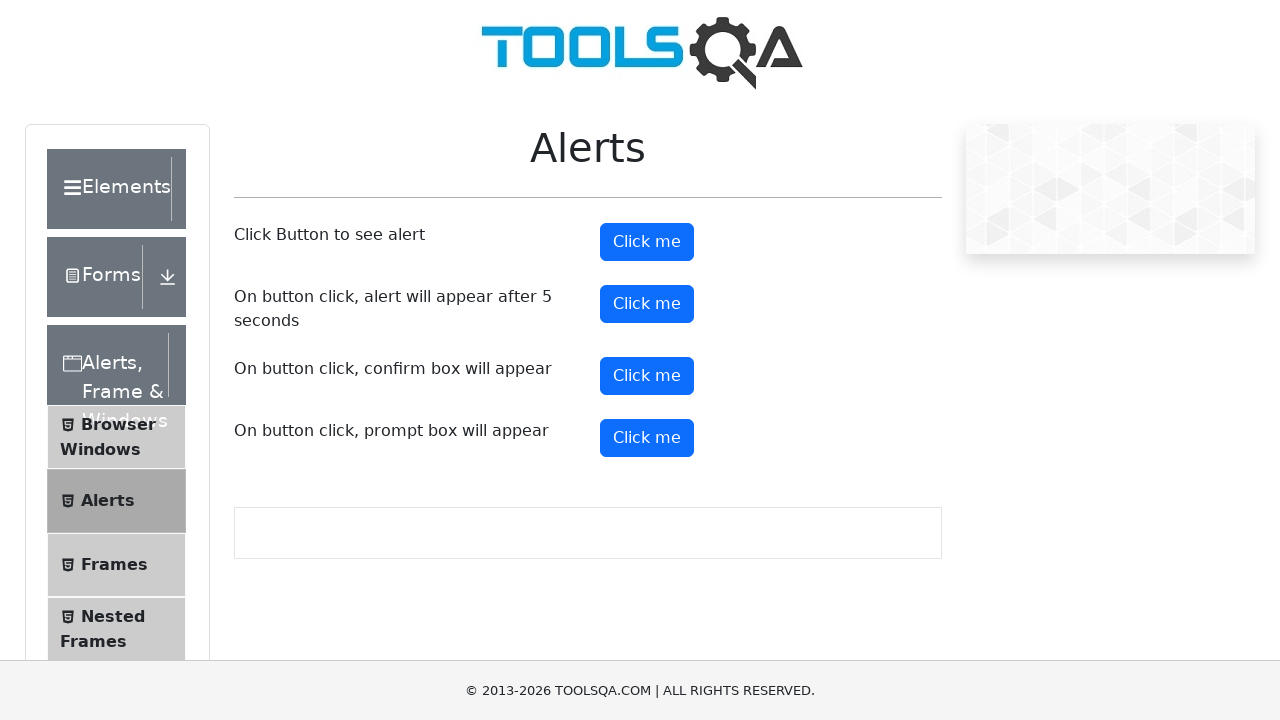

Clicked the alert button at (647, 242) on #alertButton
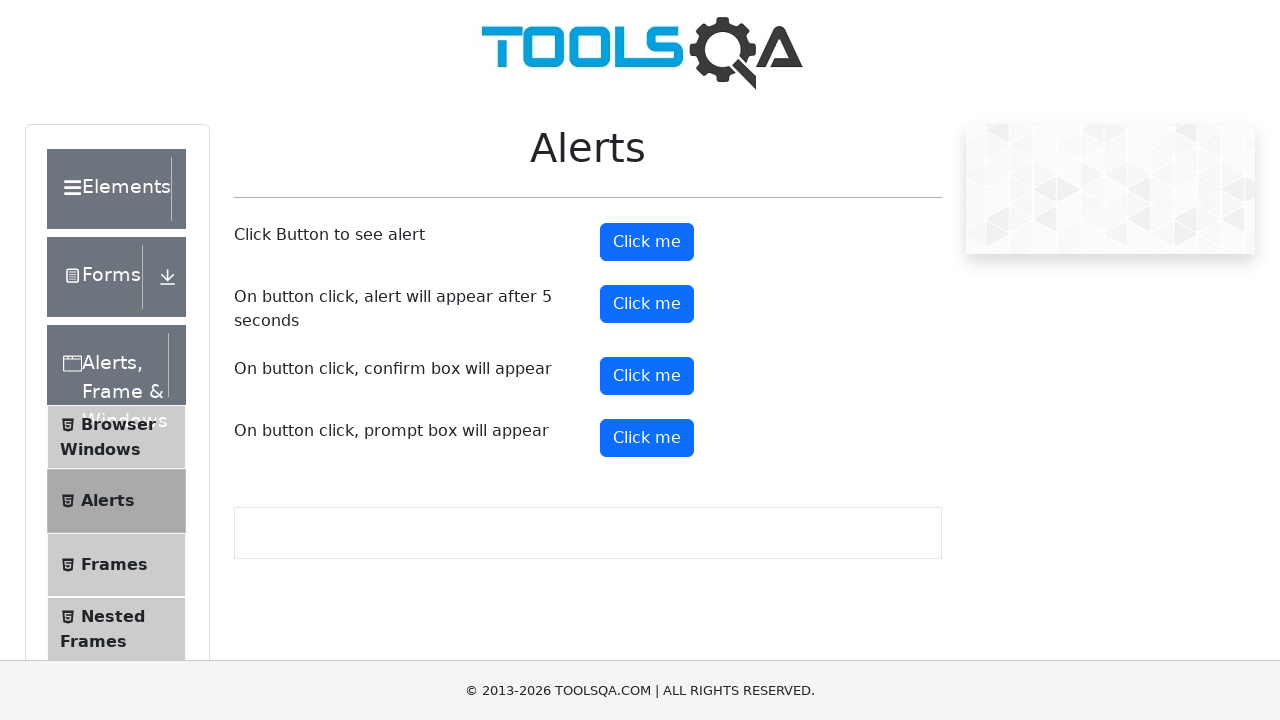

Set up dialog handler to accept alerts
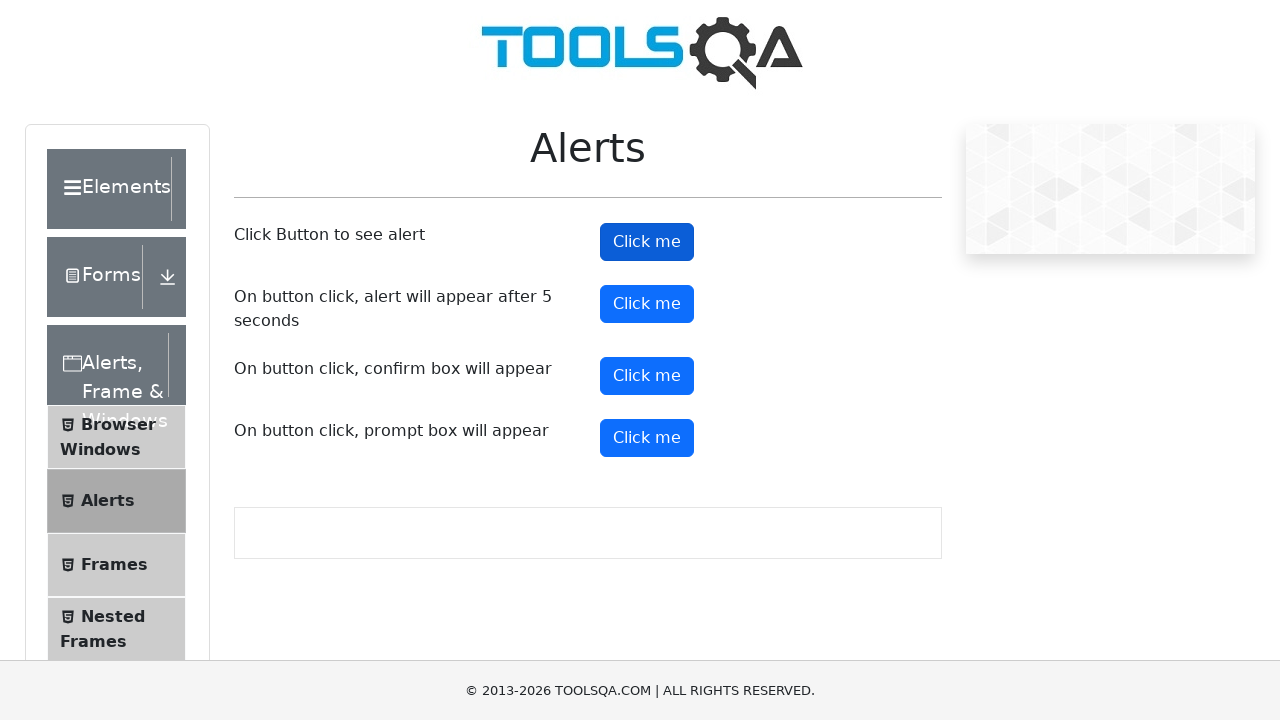

Waited 1 second after accepting first alert
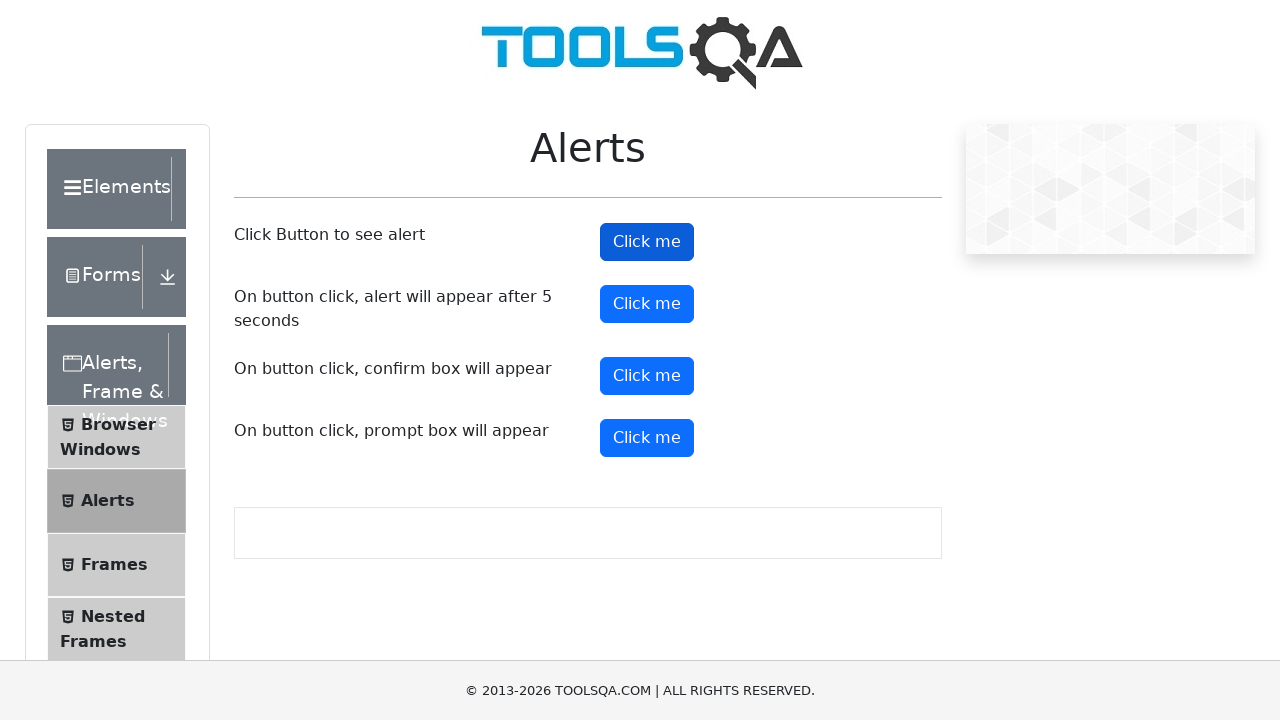

Scrolled timer alert button into view
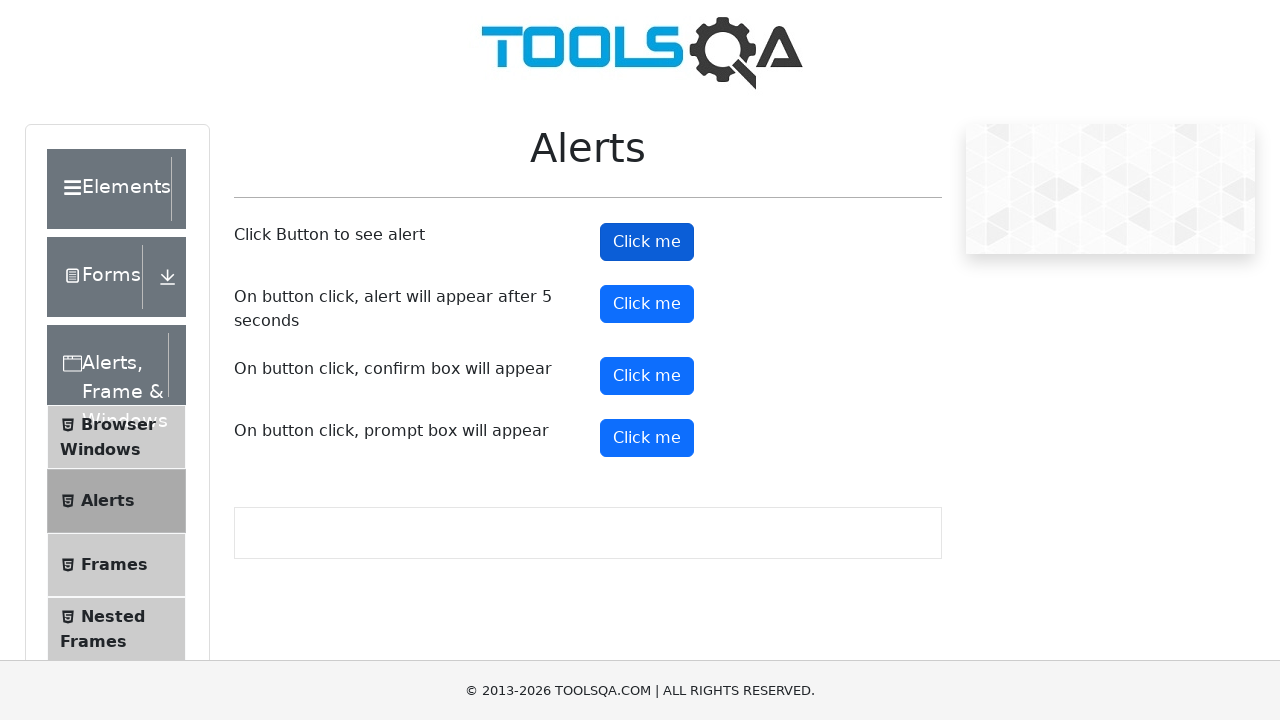

Clicked the timer alert button at (647, 304) on #timerAlertButton
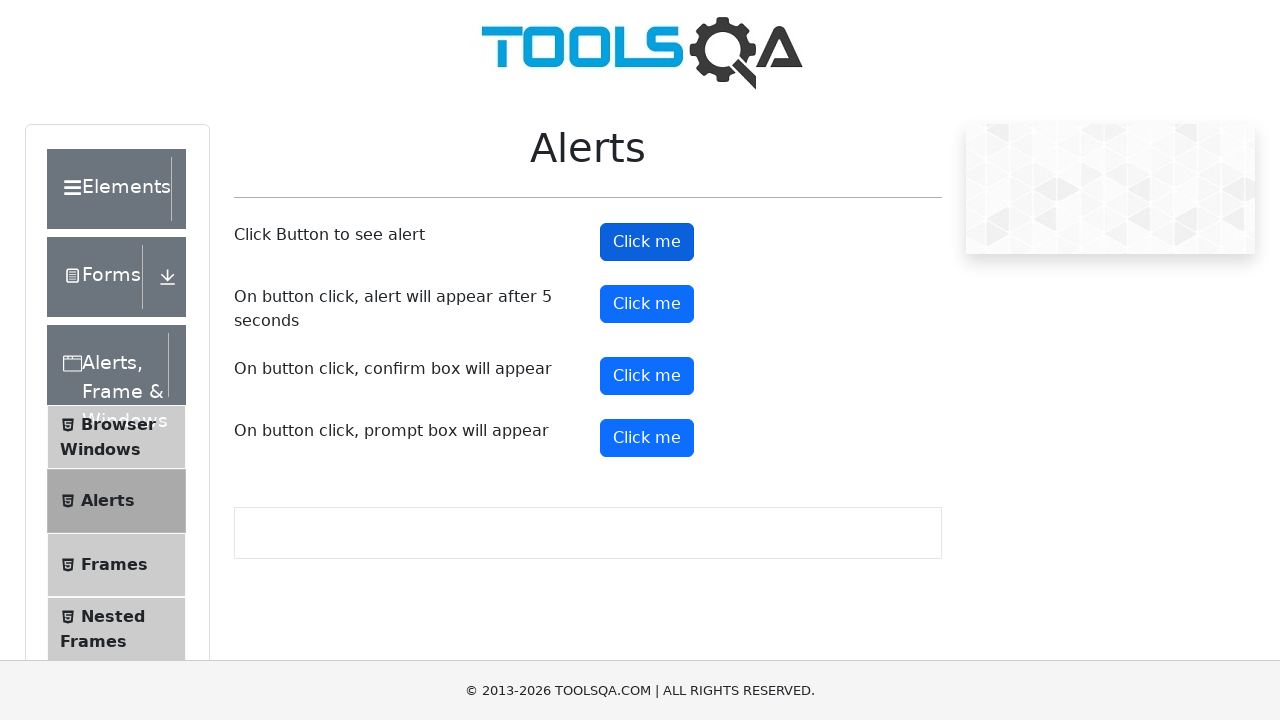

Set up dialog handler for timed alert
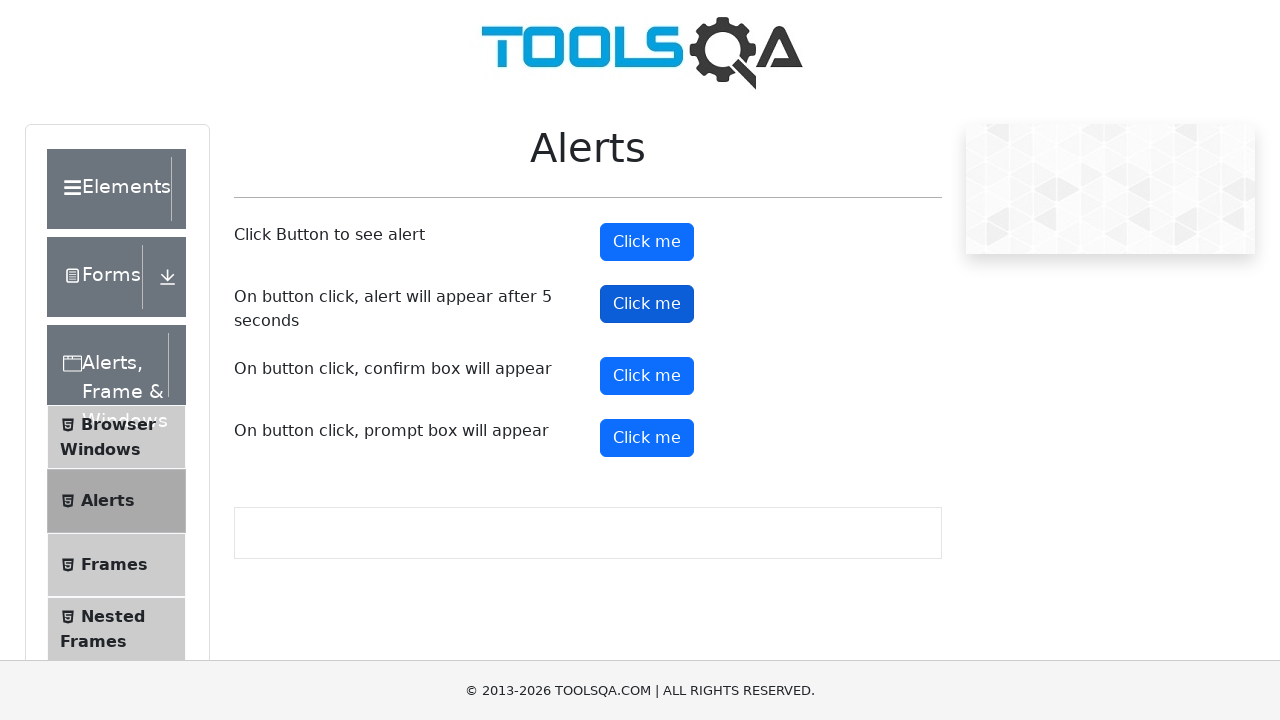

Waited 6 seconds for timed alert to appear and be accepted
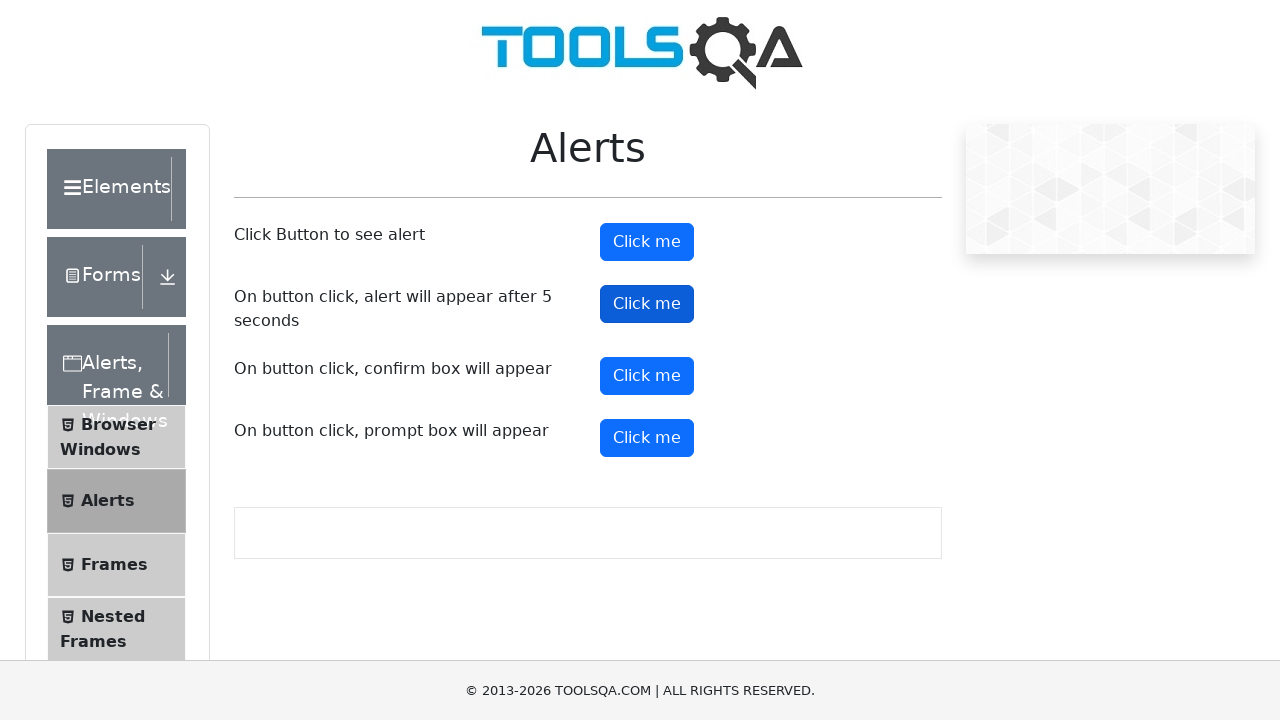

Located the Frames menu button
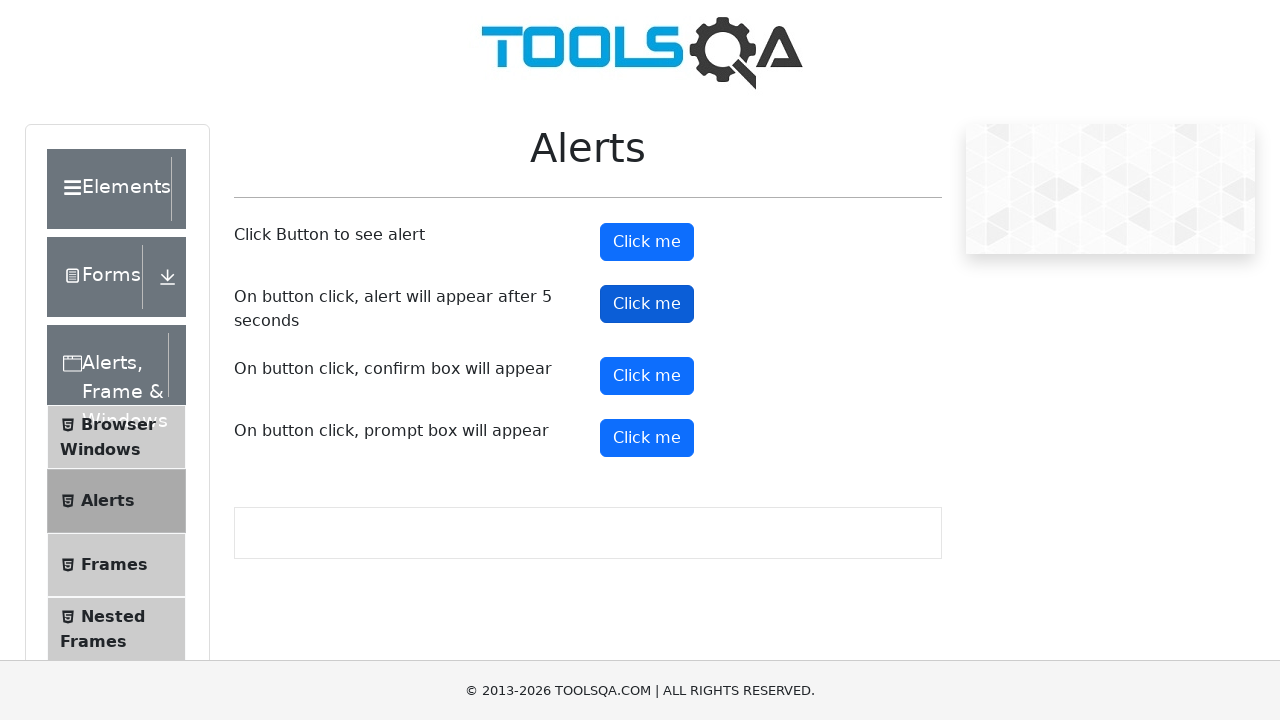

Scrolled Frames button into view
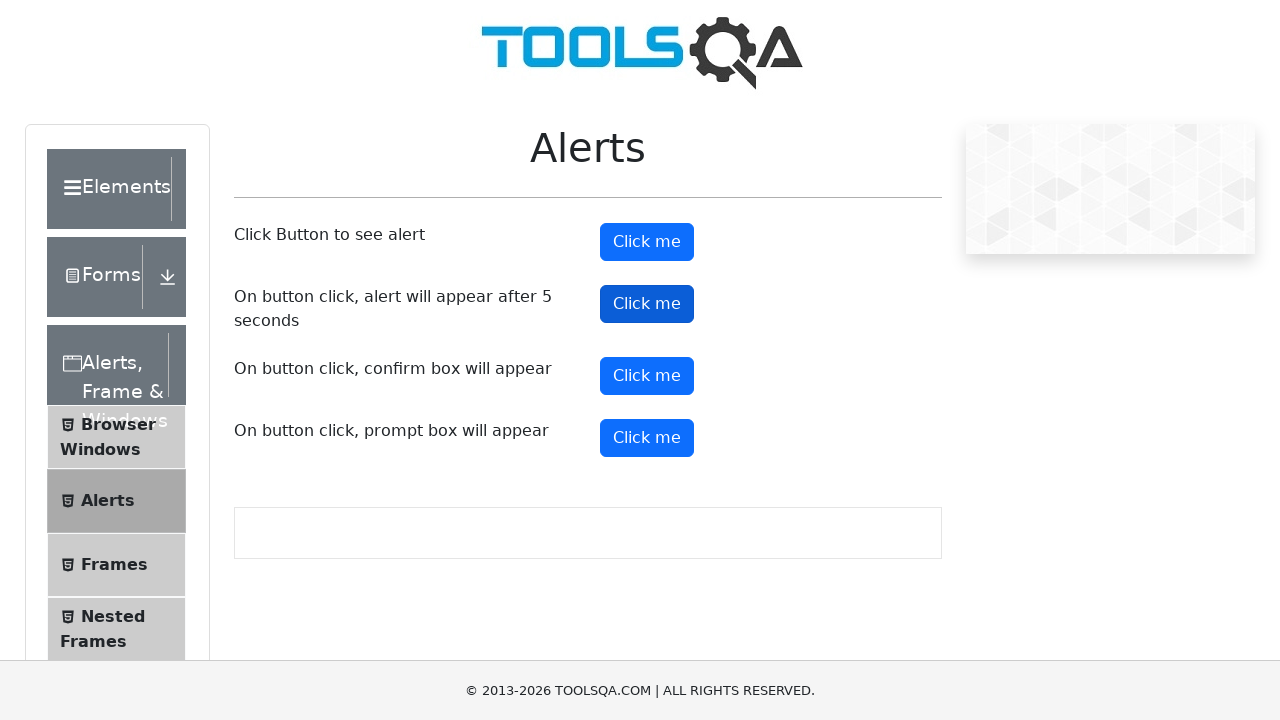

Clicked on Frames menu item at (116, 565) on (//li[@id='item-2'])[2]
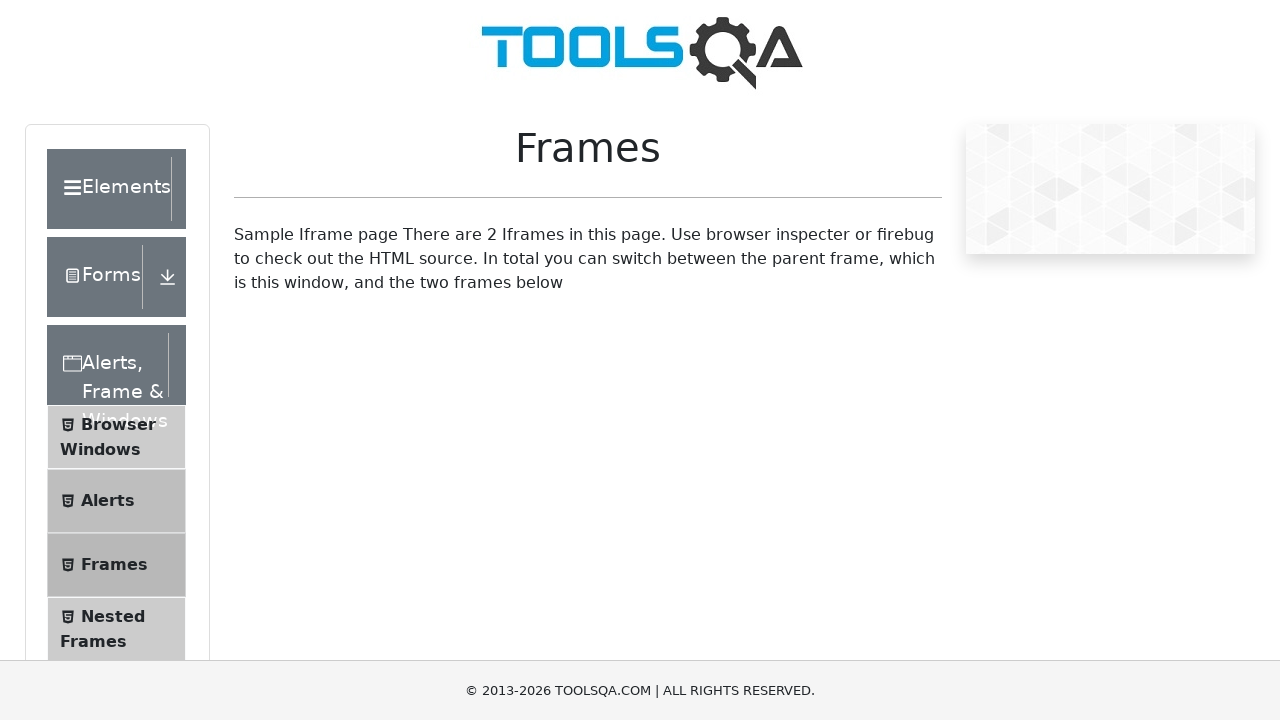

Waited 1 second for Frames page to load
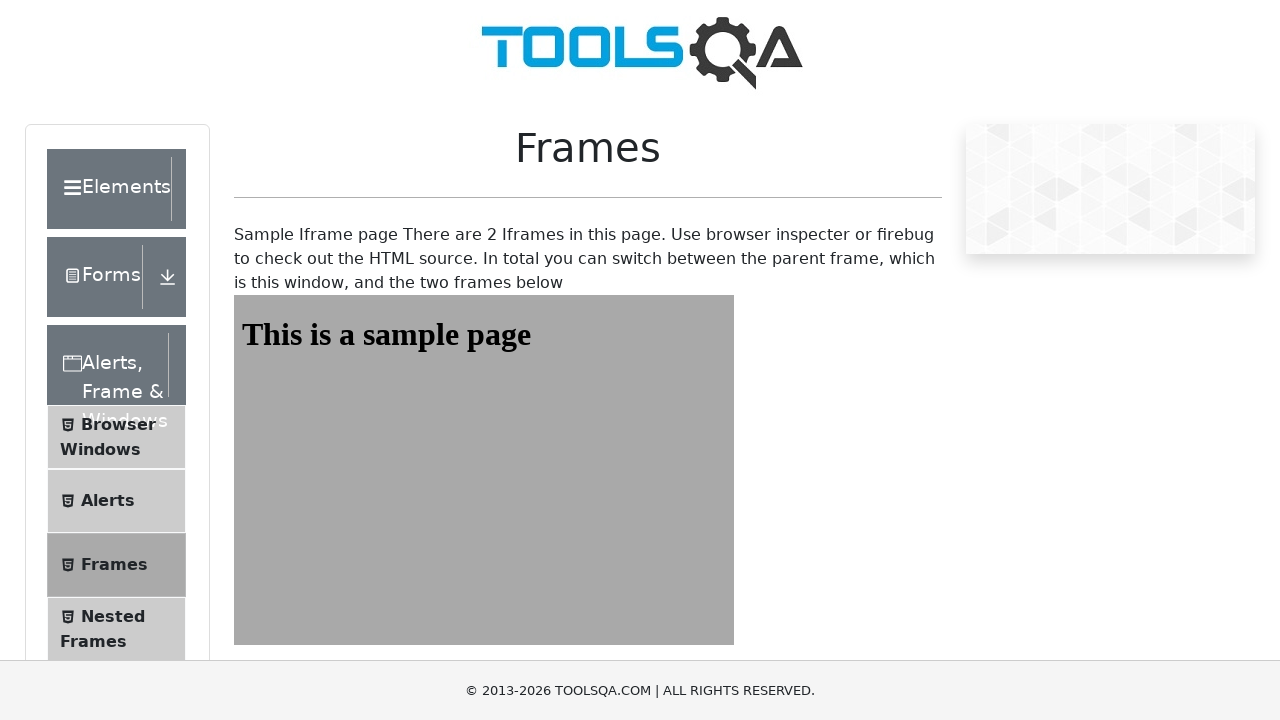

Located frame1 element
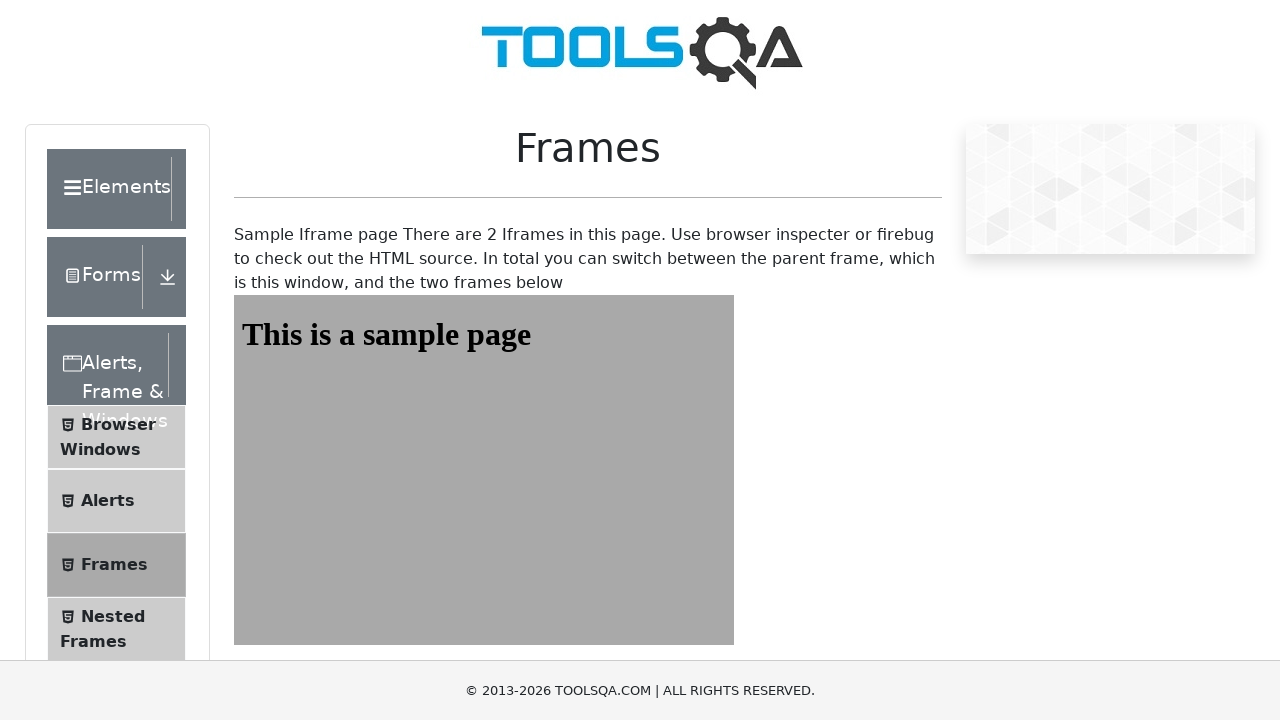

Located the sample heading element inside frame1
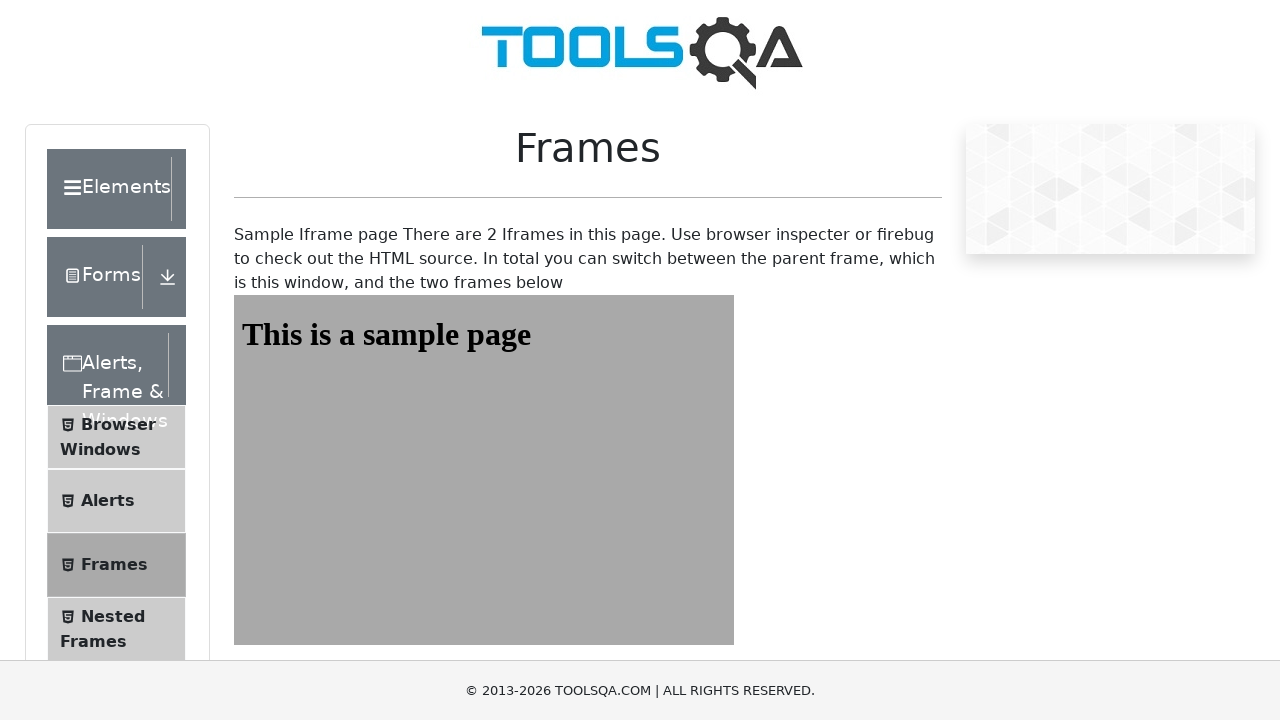

Retrieved text content from frame heading: 'This is a sample page'
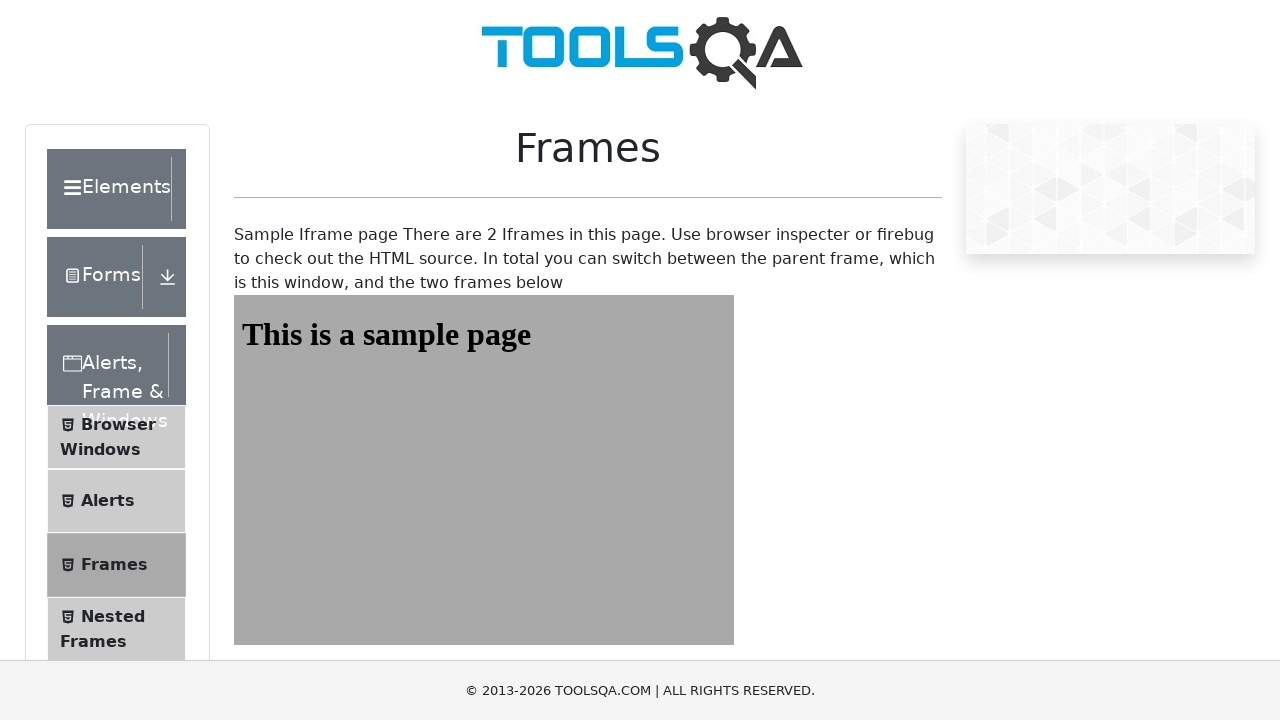

Applied blue border and light yellow background to frame heading
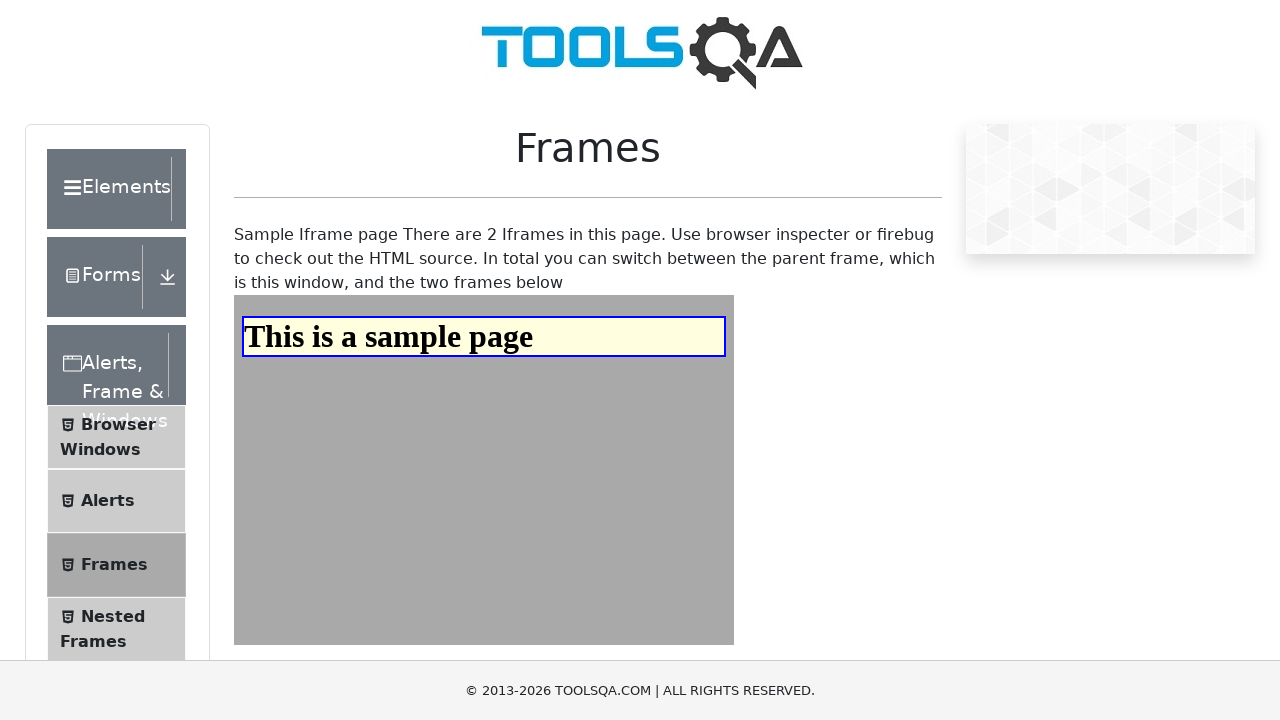

Waited 1 second to display highlighted heading
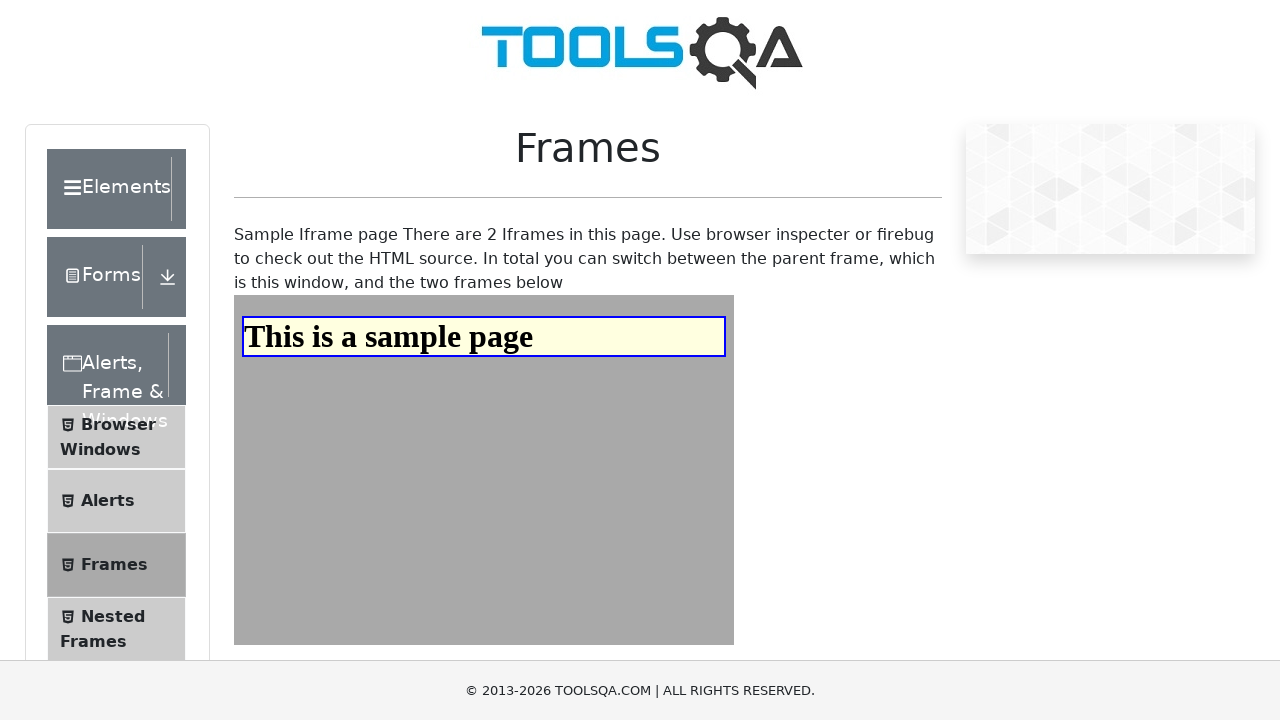

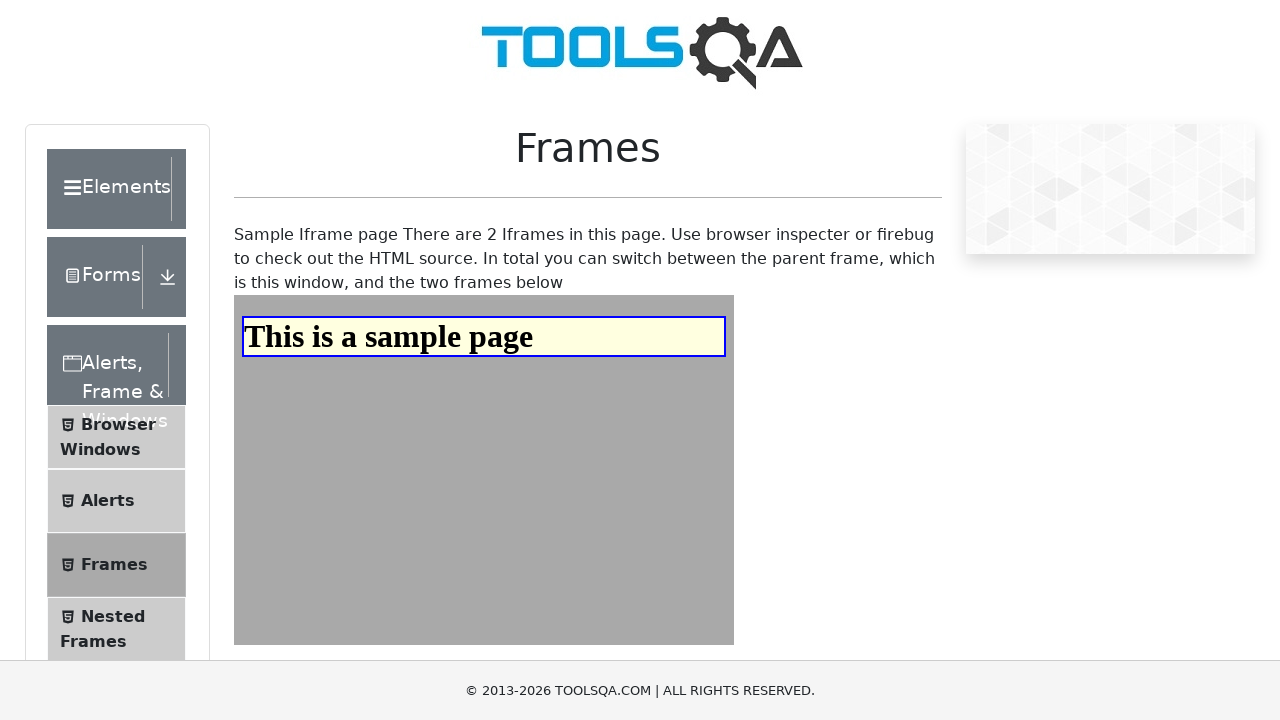